Tests keyboard shortcuts by performing Ctrl+A (select all) action on the practice page

Starting URL: https://learn.letskodeit.com/p/practice

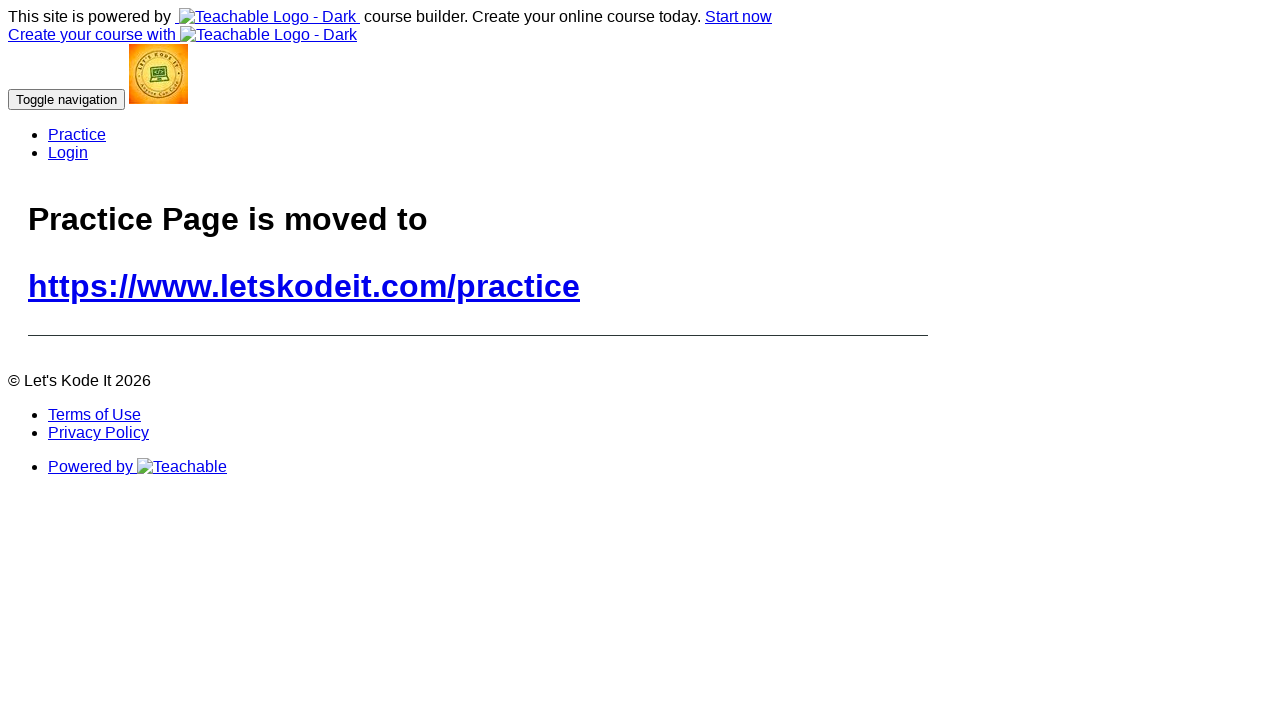

Pressed Ctrl+A keyboard shortcut to select all content
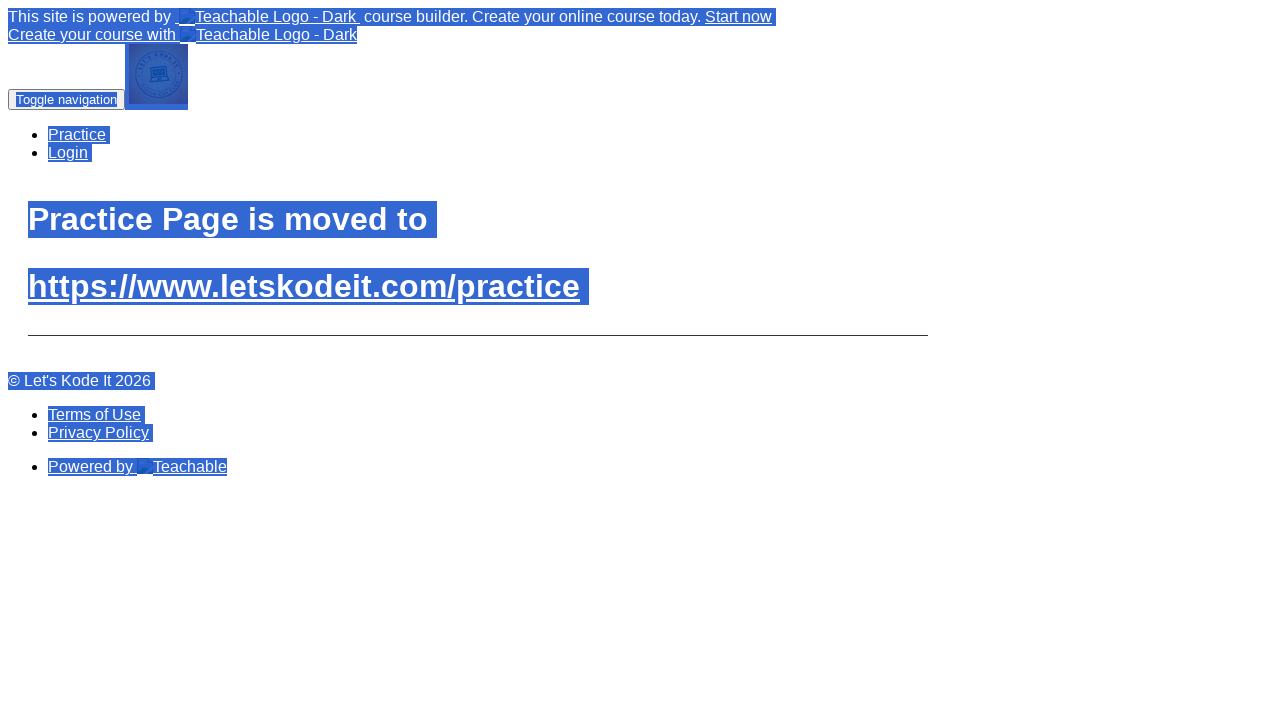

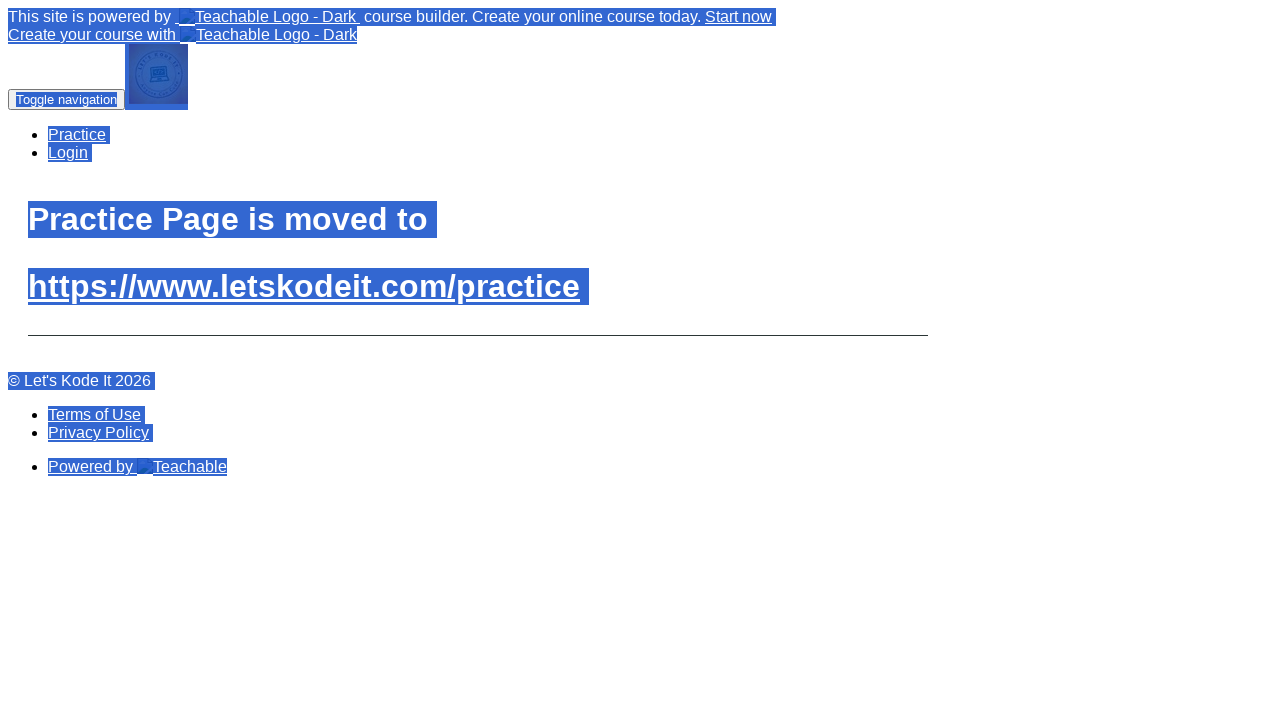